Tests the autocomplete widget by typing in the input field and selecting a suggestion.

Starting URL: https://jqueryui.com/

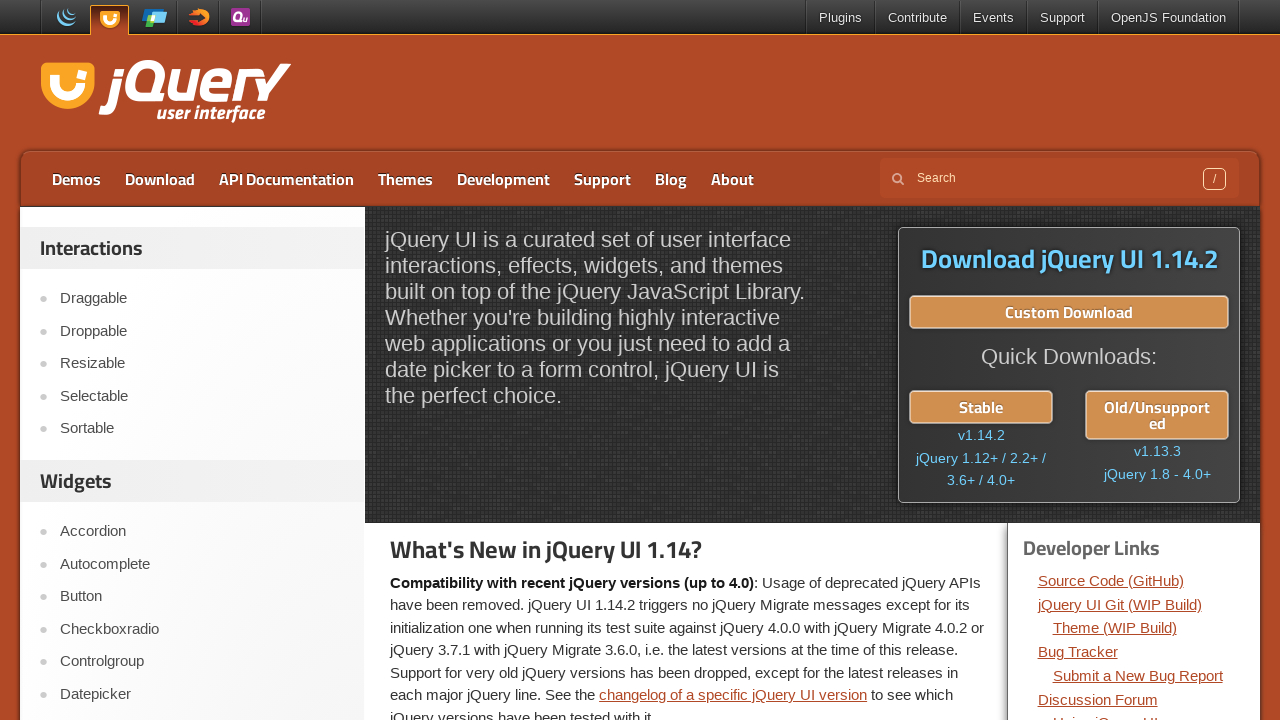

Clicked on Autocomplete link at (202, 564) on a:text('Autocomplete')
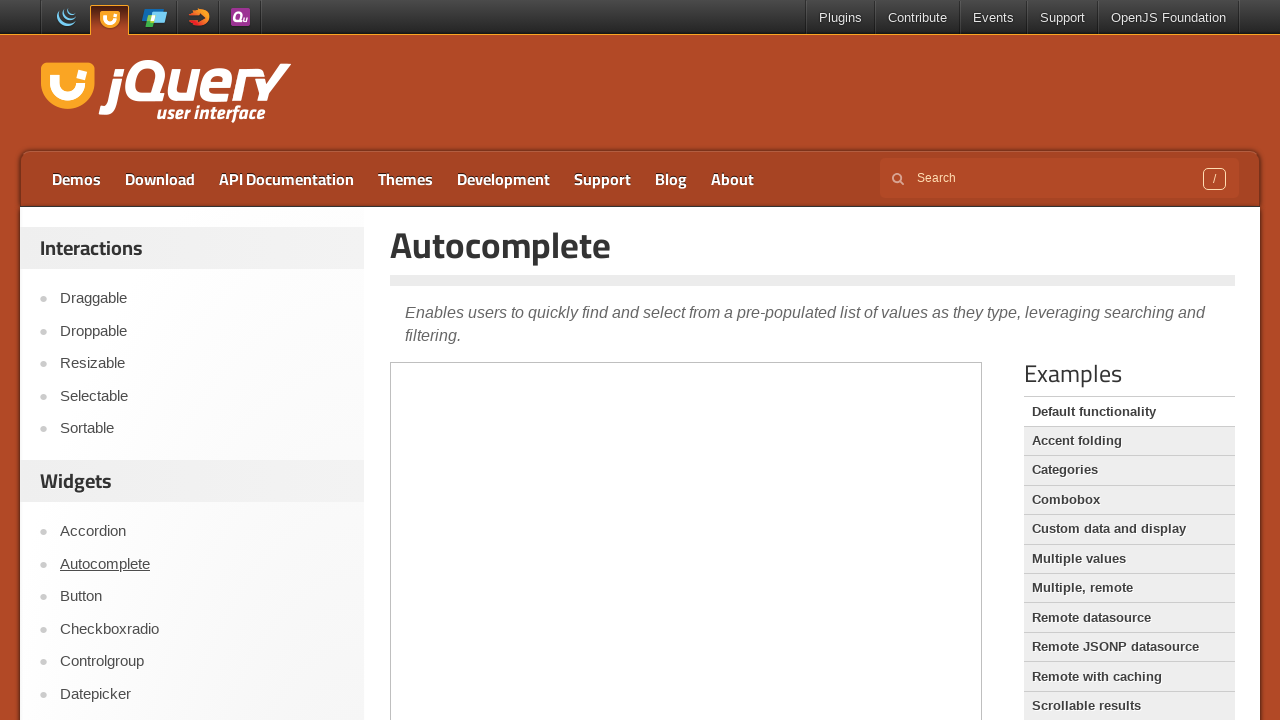

Page title loaded
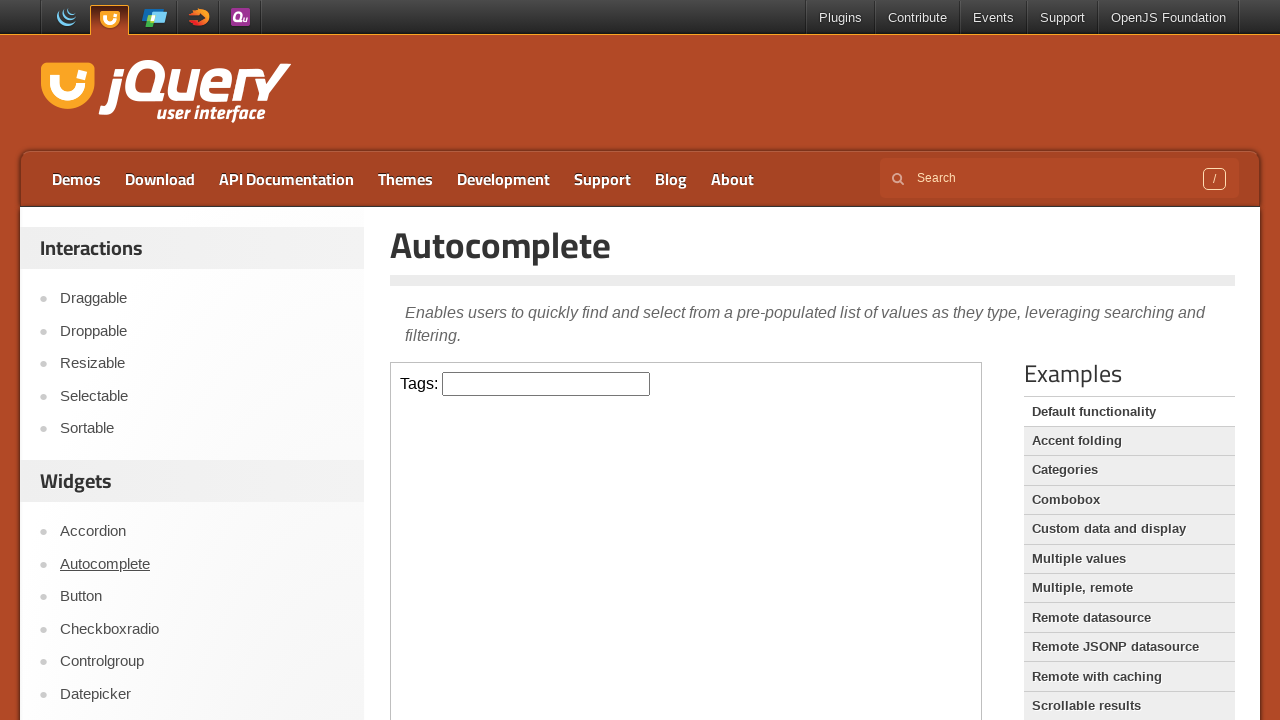

Located demo iframe
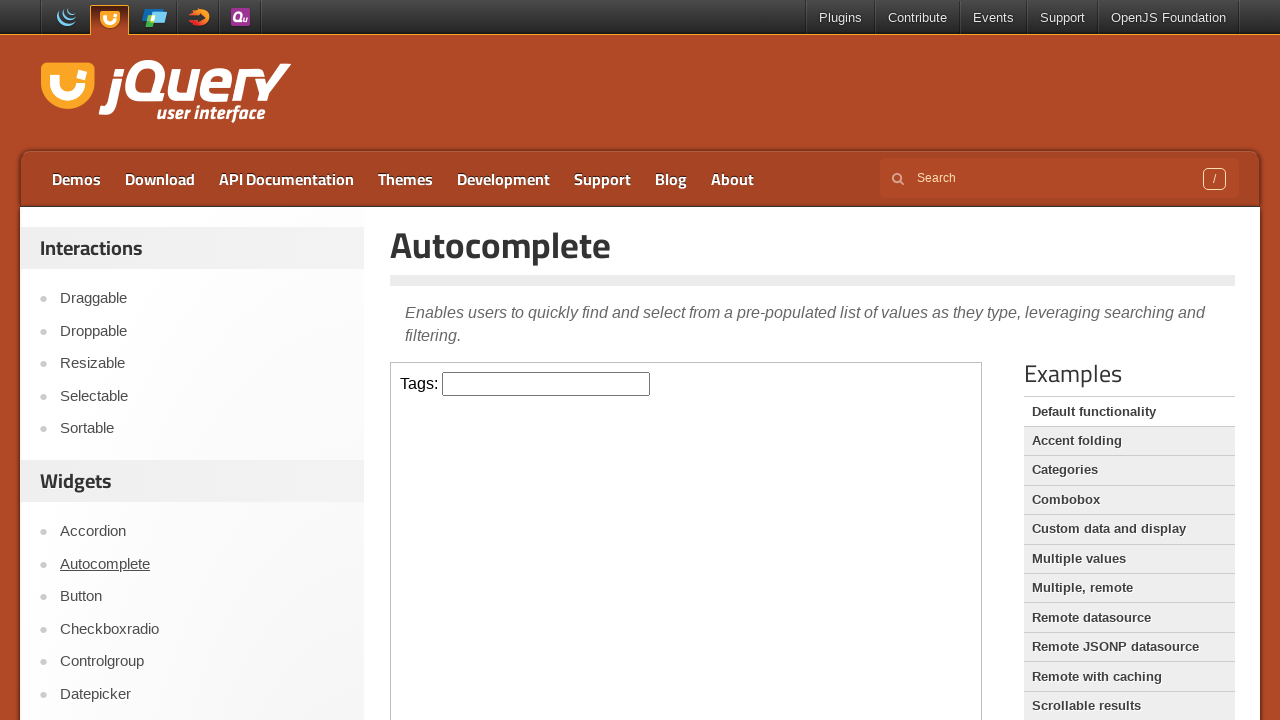

Clicked on tags input field at (546, 384) on iframe.demo-frame >> internal:control=enter-frame >> #tags
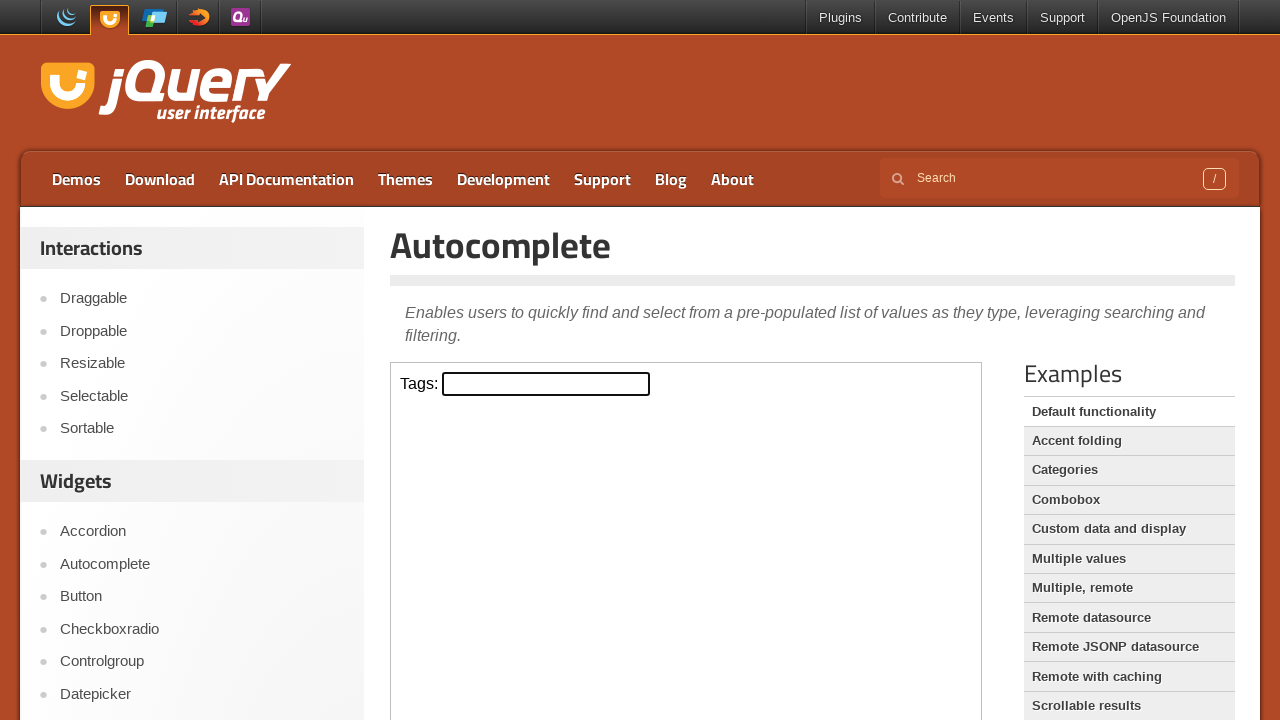

Typed 'J' in tags input field on iframe.demo-frame >> internal:control=enter-frame >> #tags
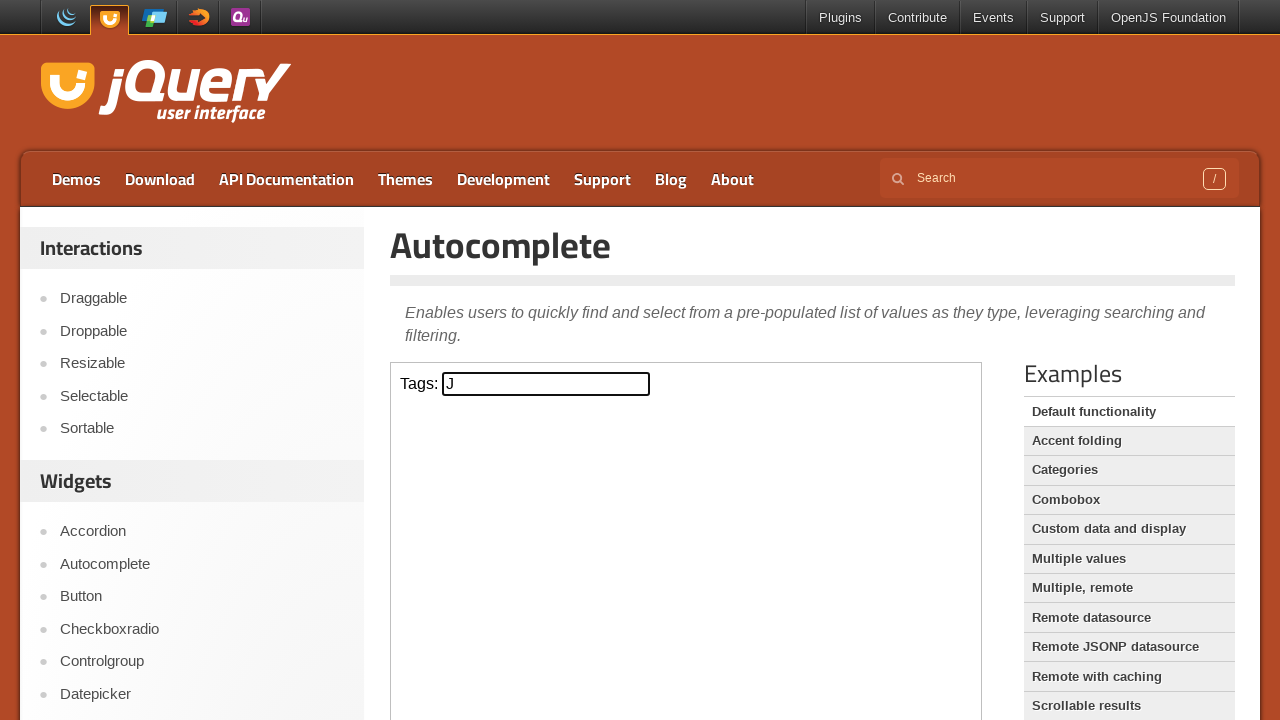

Selected third autocomplete suggestion at (546, 457) on iframe.demo-frame >> internal:control=enter-frame >> .ui-autocomplete li:nth-chi
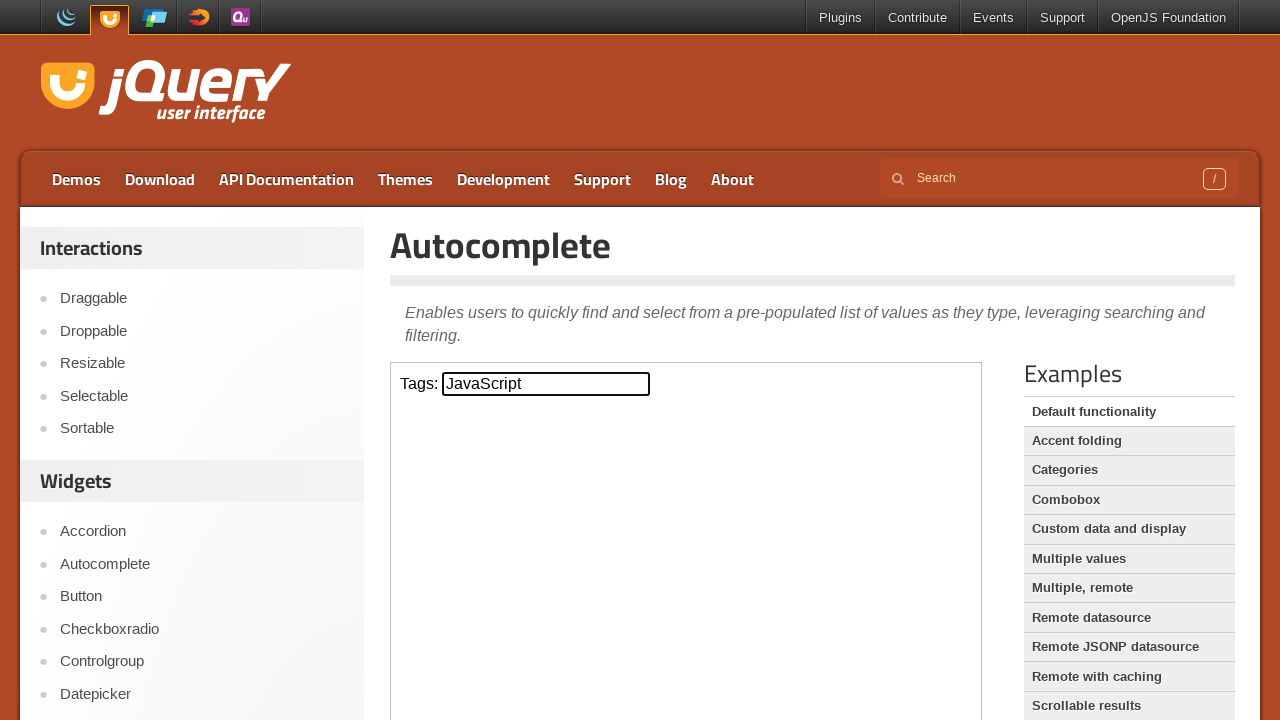

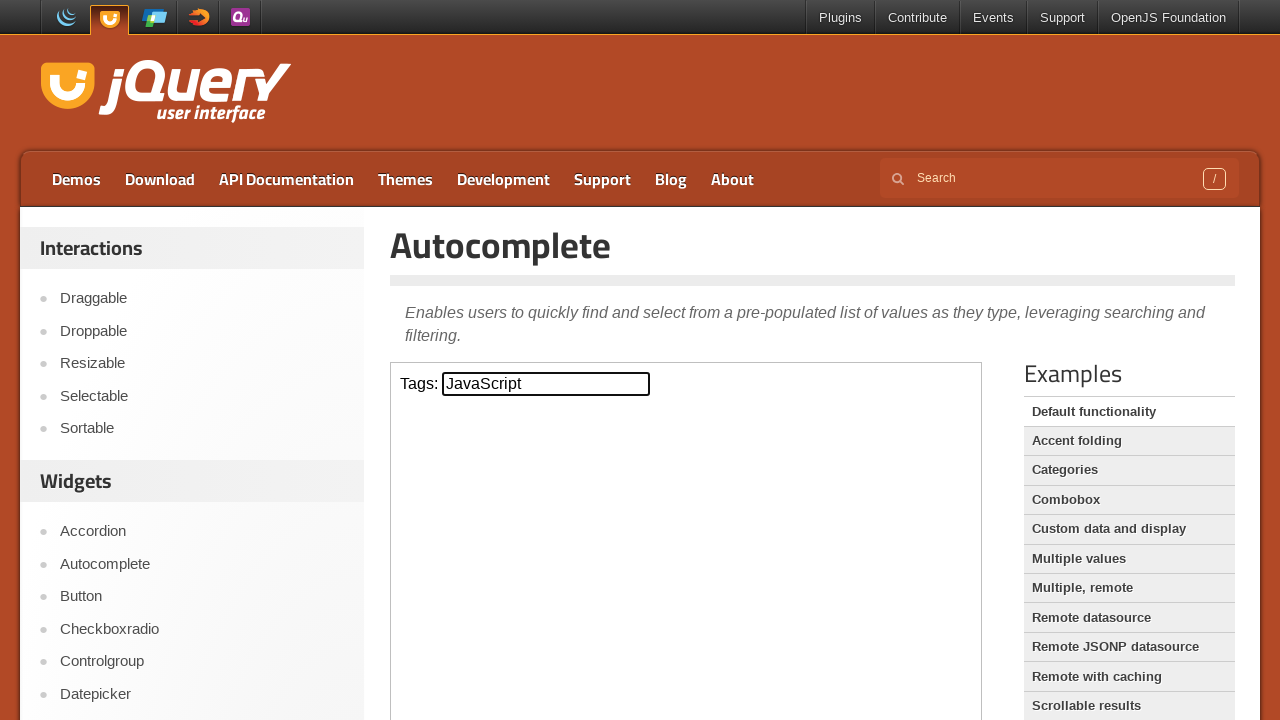